Tests keyboard interactions by typing text into an input field, selecting a portion of text using Shift+ArrowLeft, deleting it with Backspace, and typing replacement text

Starting URL: https://the-internet.herokuapp.com/key_presses

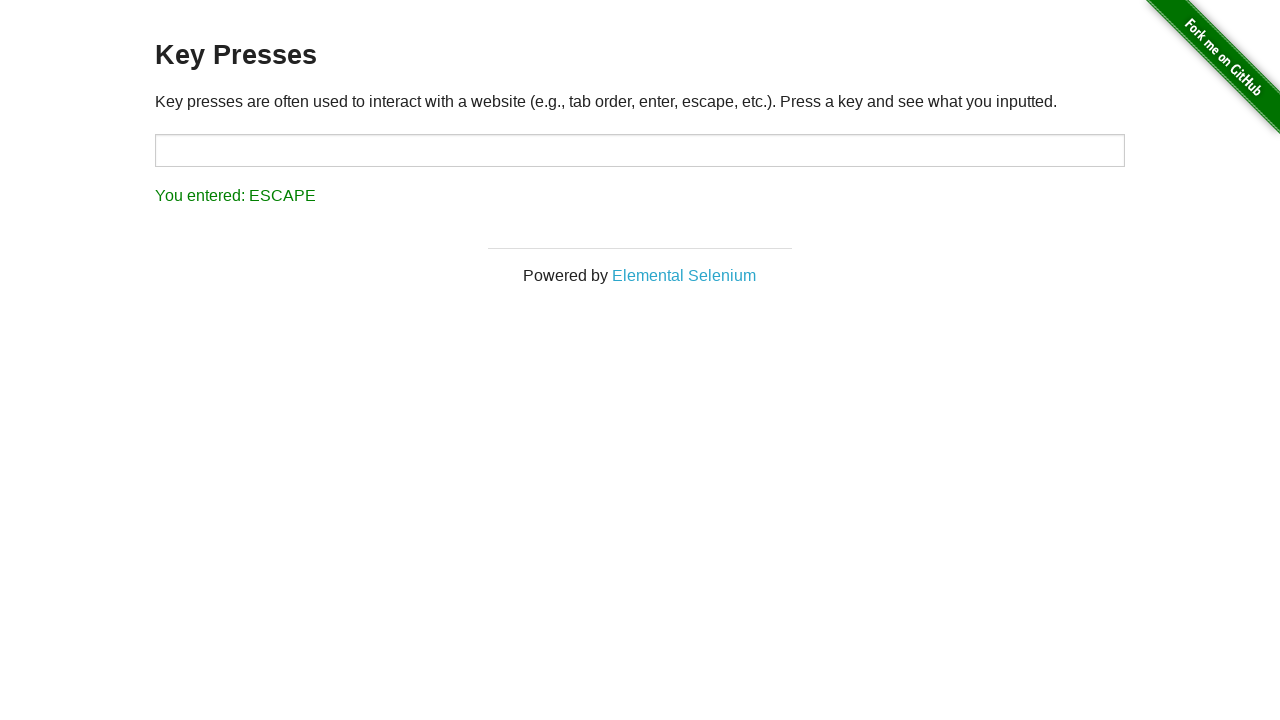

Clicked on the input field at (640, 150) on input
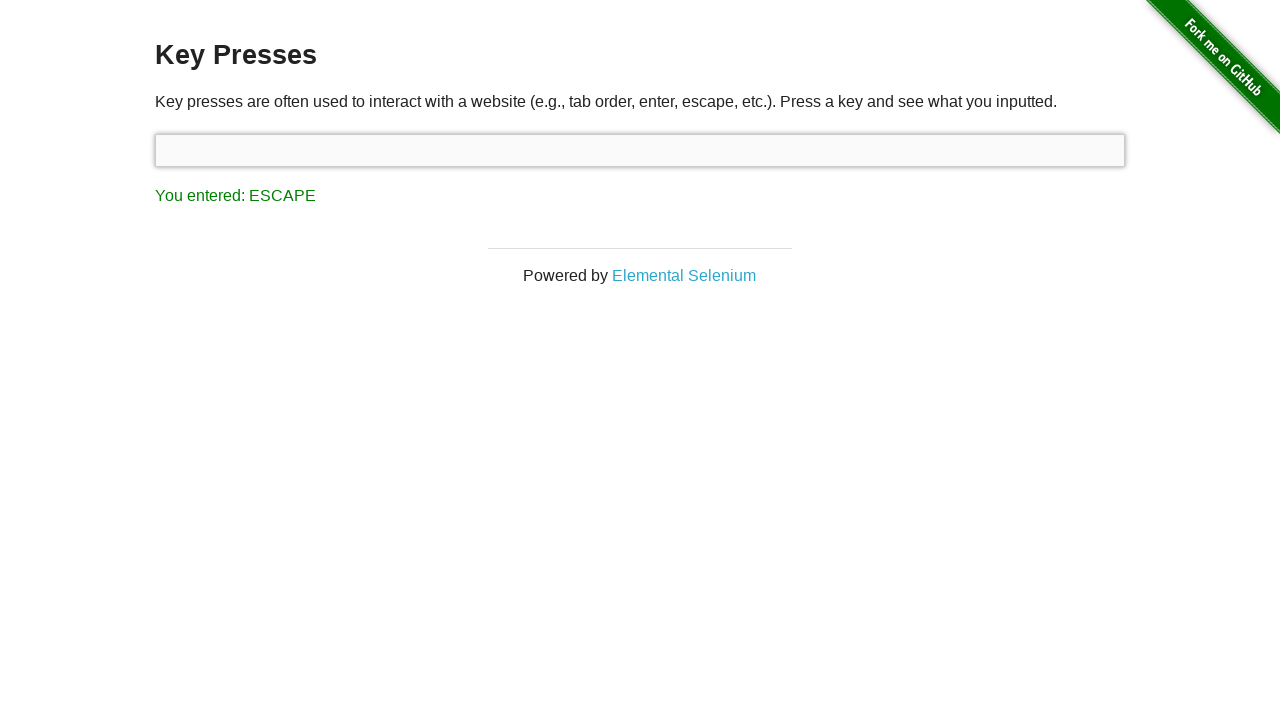

Typed initial text 'Hello Bro, check my actions'
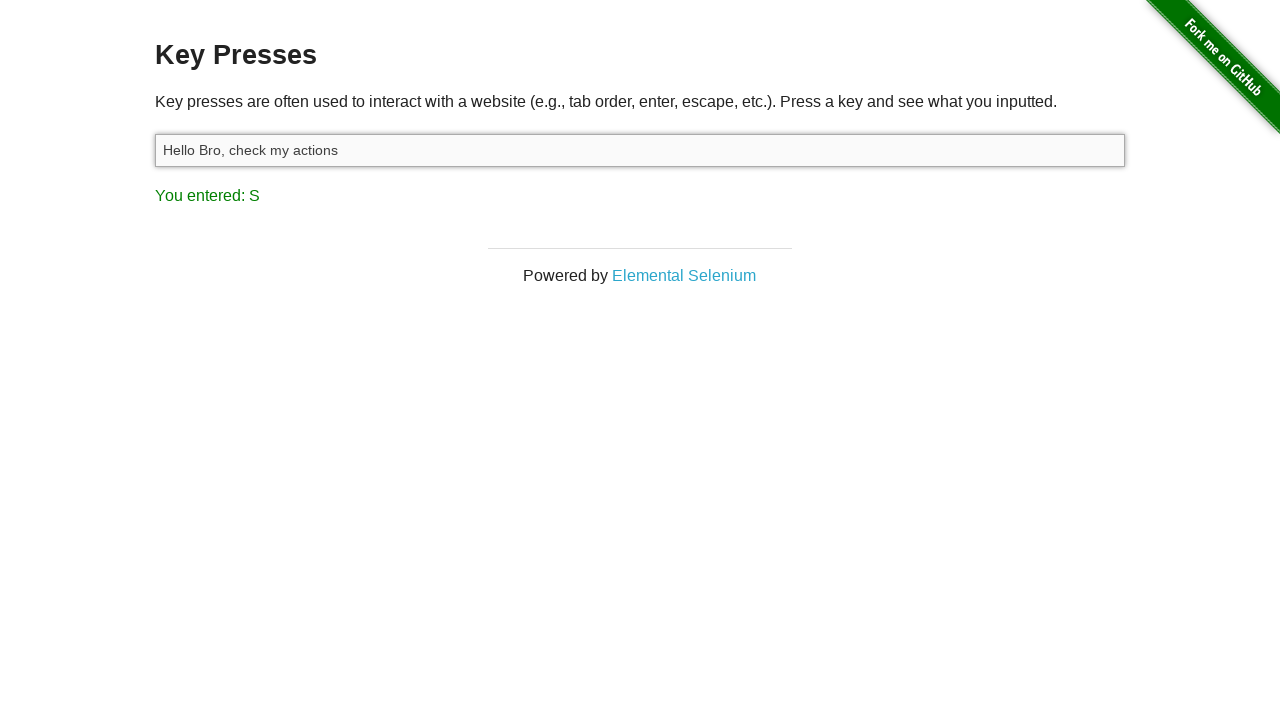

Held Shift key down to prepare for text selection
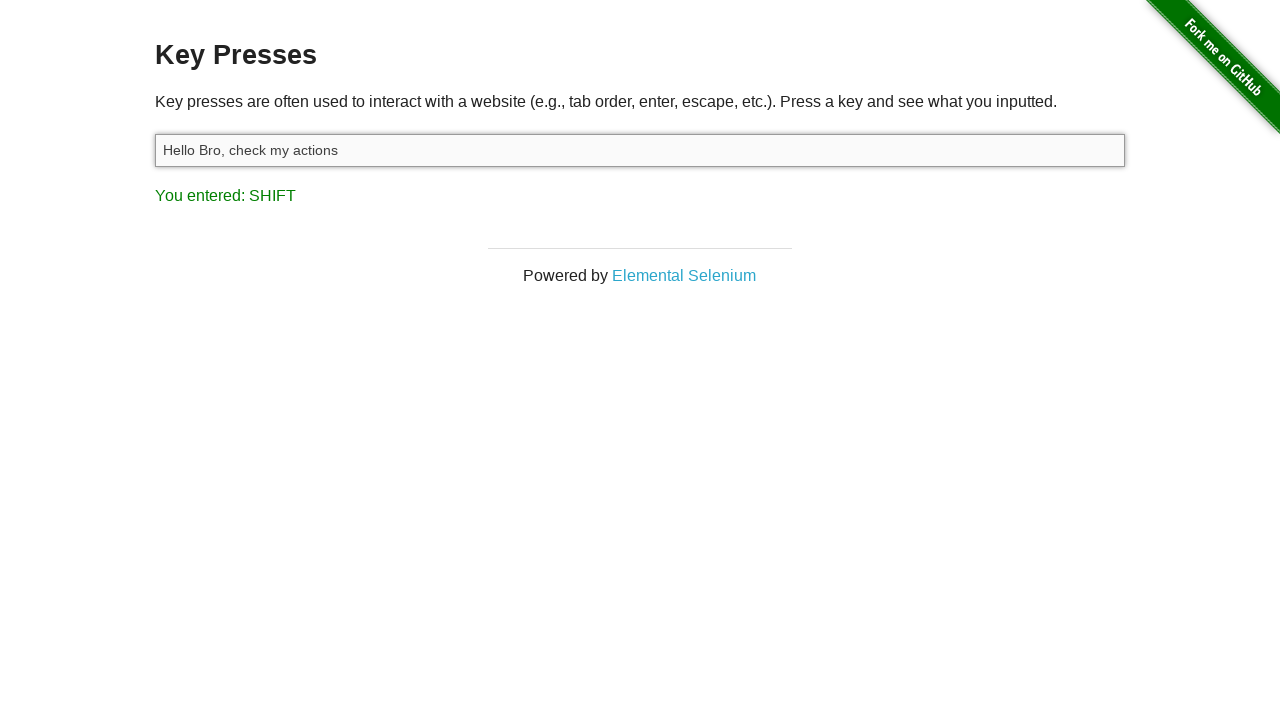

Pressed ArrowLeft while holding Shift (selection step 1/11)
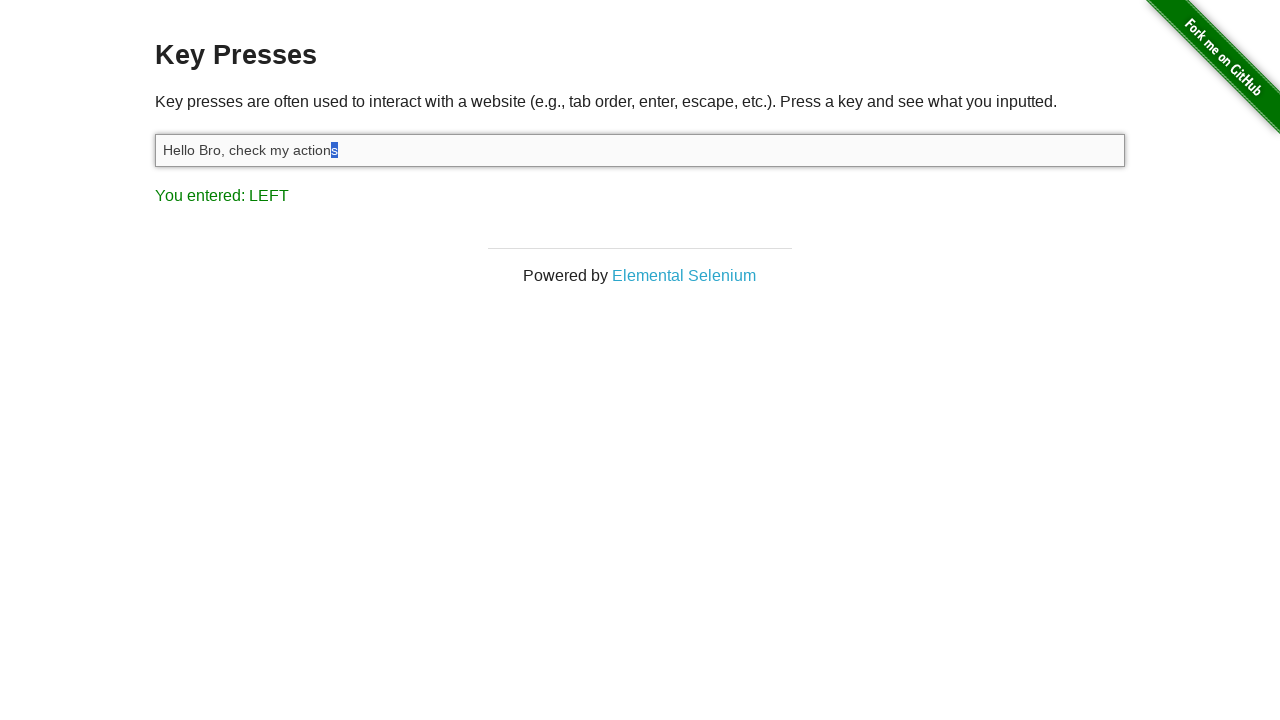

Pressed ArrowLeft while holding Shift (selection step 2/11)
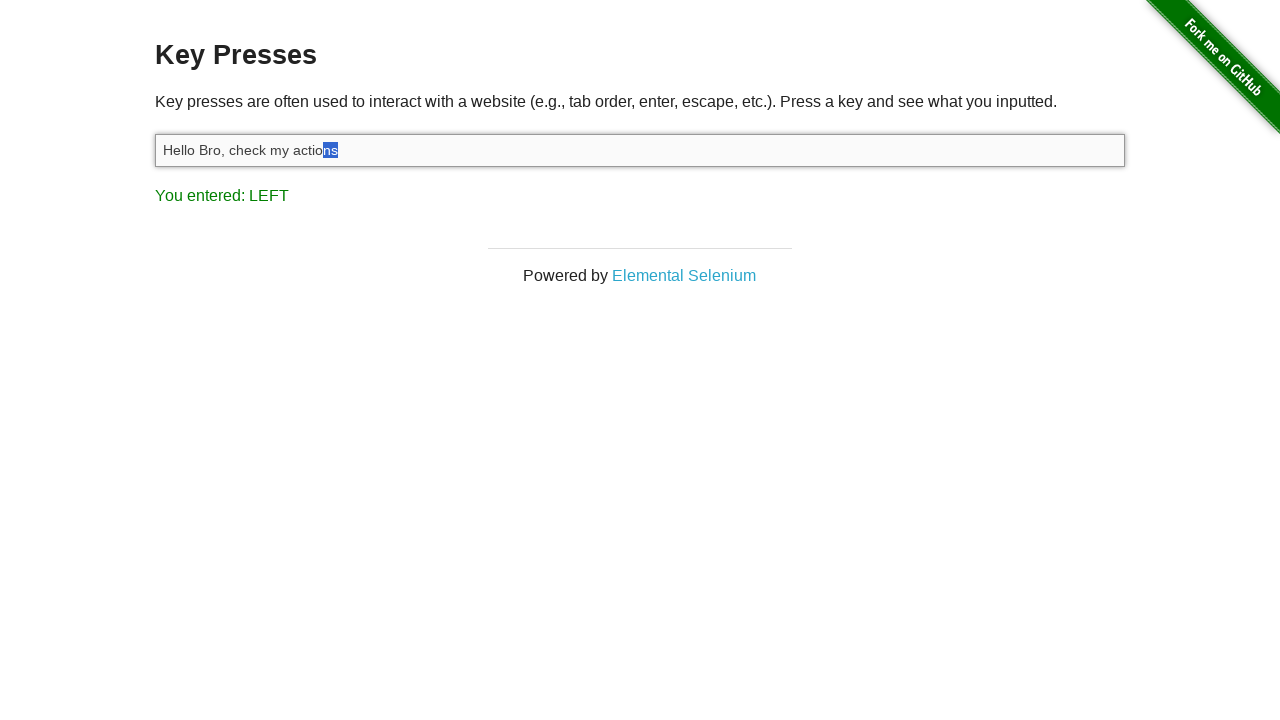

Pressed ArrowLeft while holding Shift (selection step 3/11)
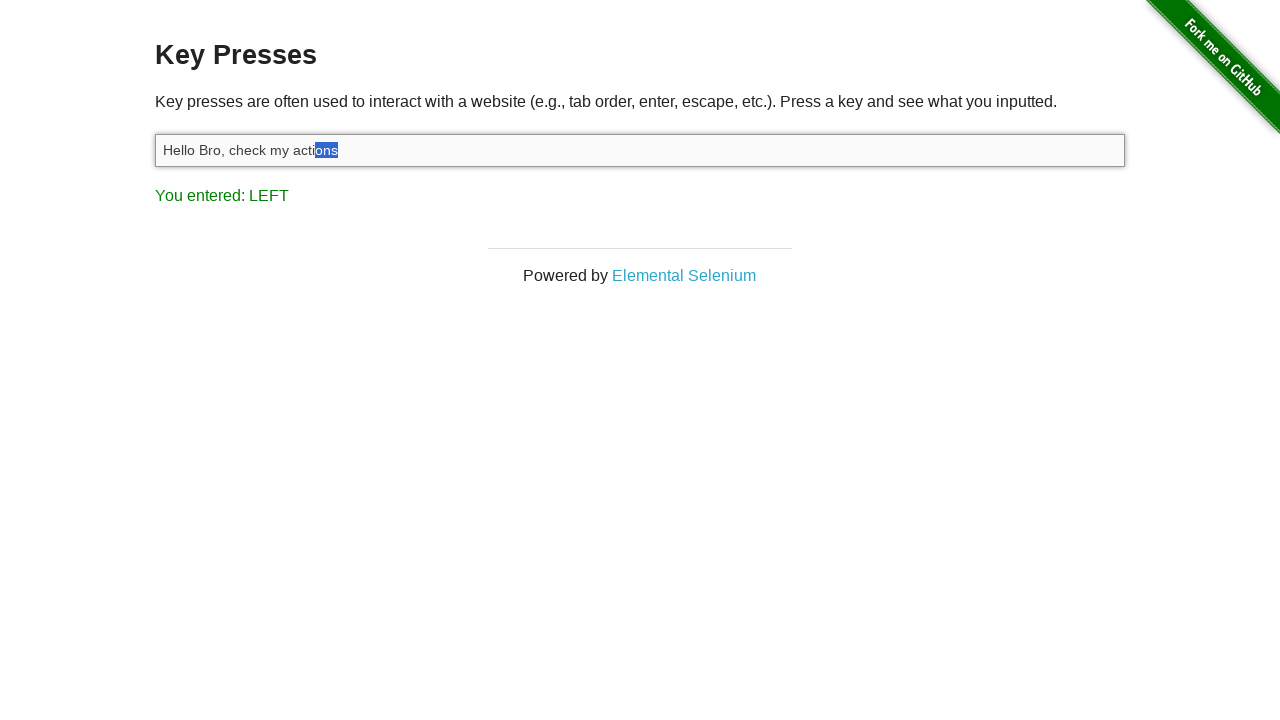

Pressed ArrowLeft while holding Shift (selection step 4/11)
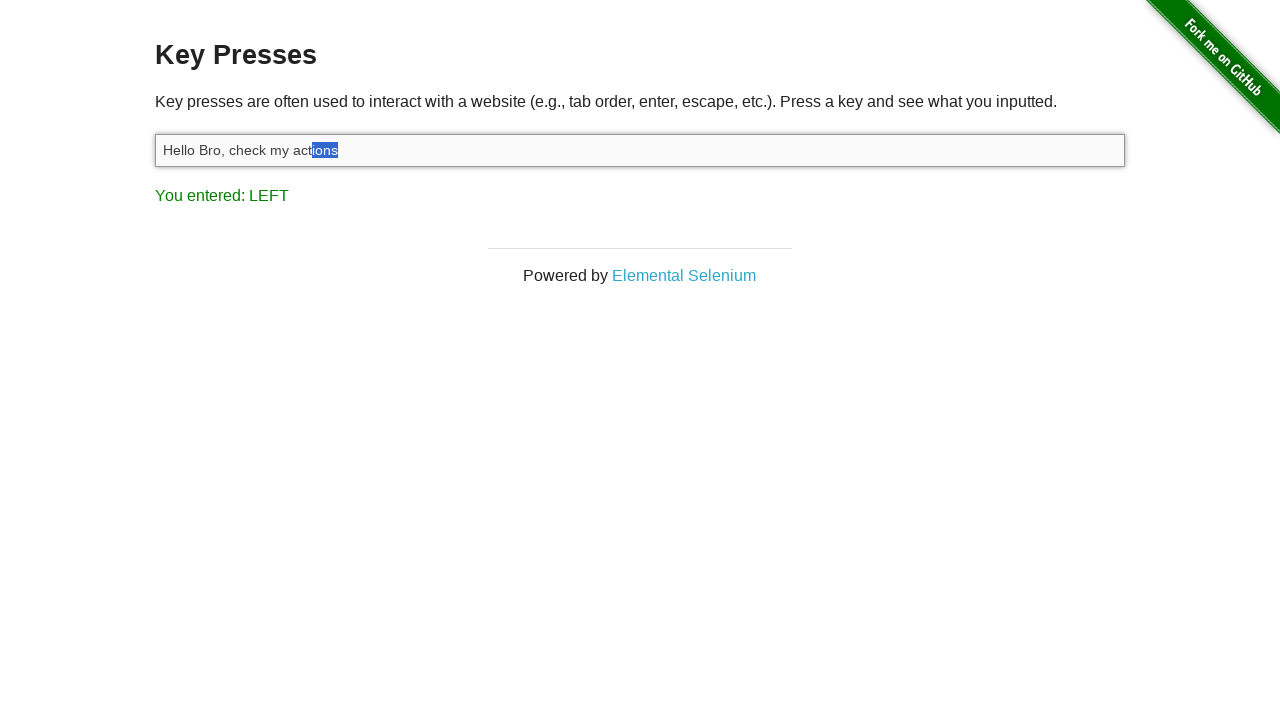

Pressed ArrowLeft while holding Shift (selection step 5/11)
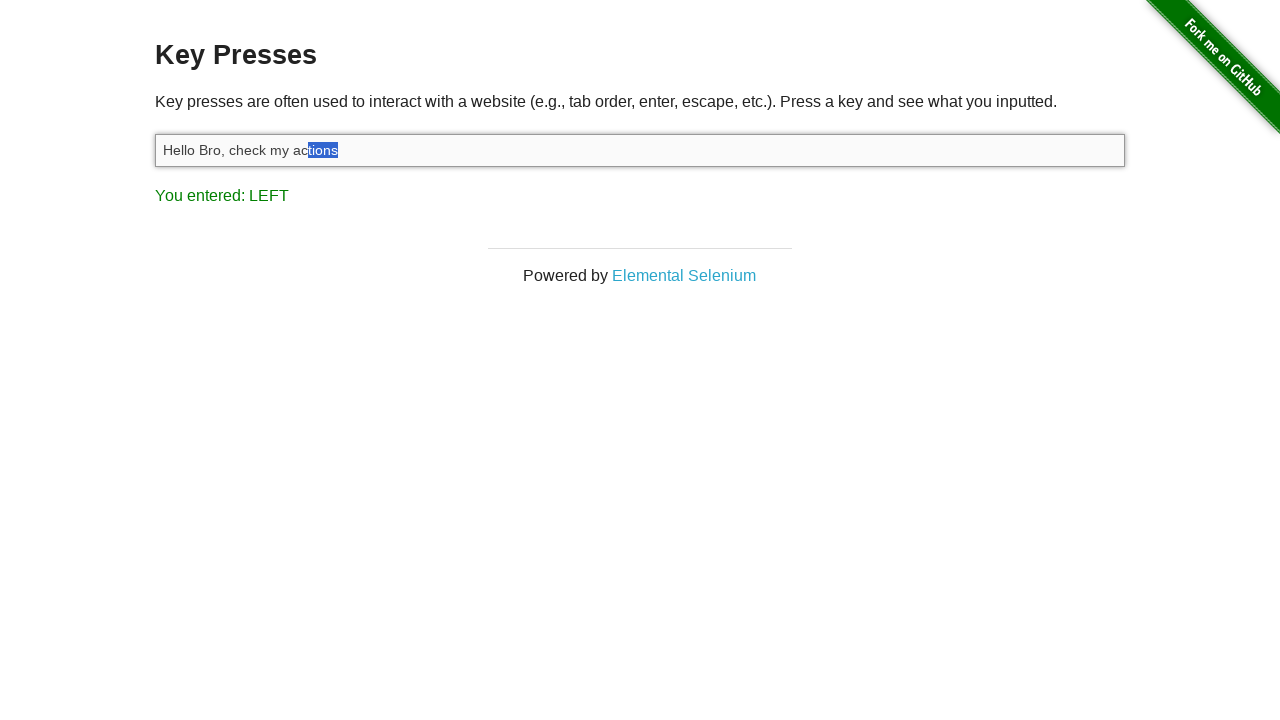

Pressed ArrowLeft while holding Shift (selection step 6/11)
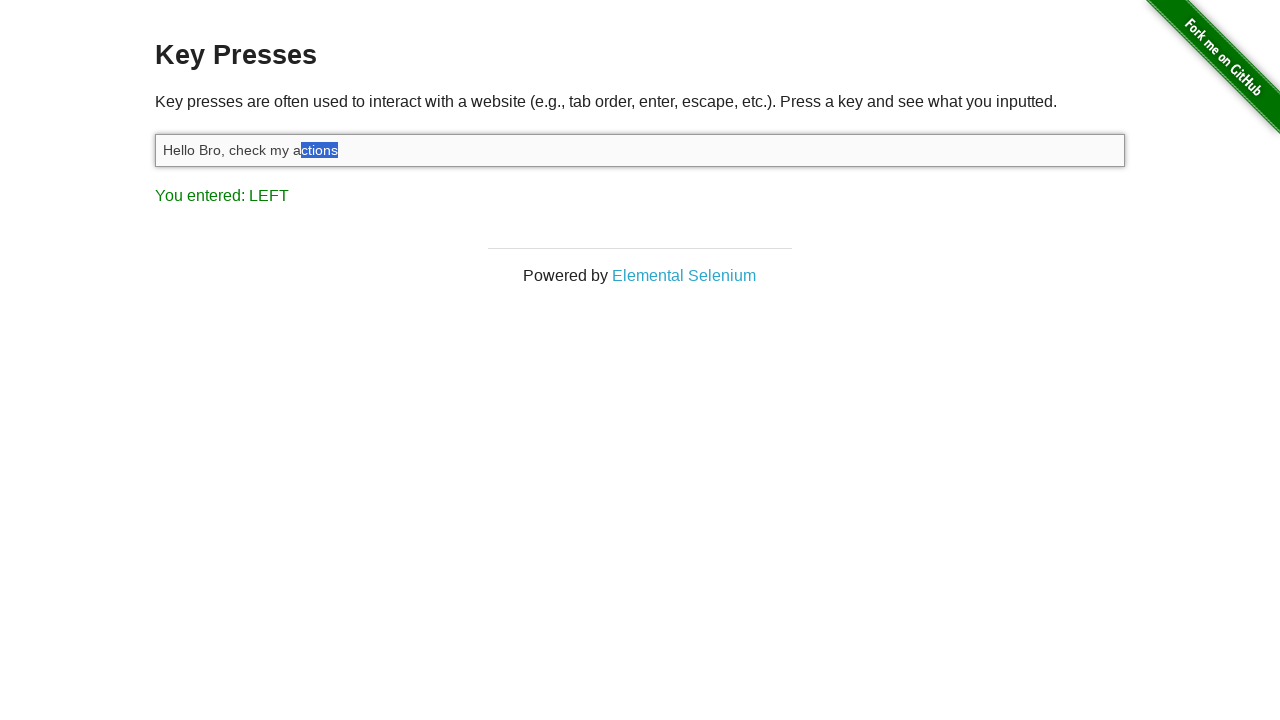

Pressed ArrowLeft while holding Shift (selection step 7/11)
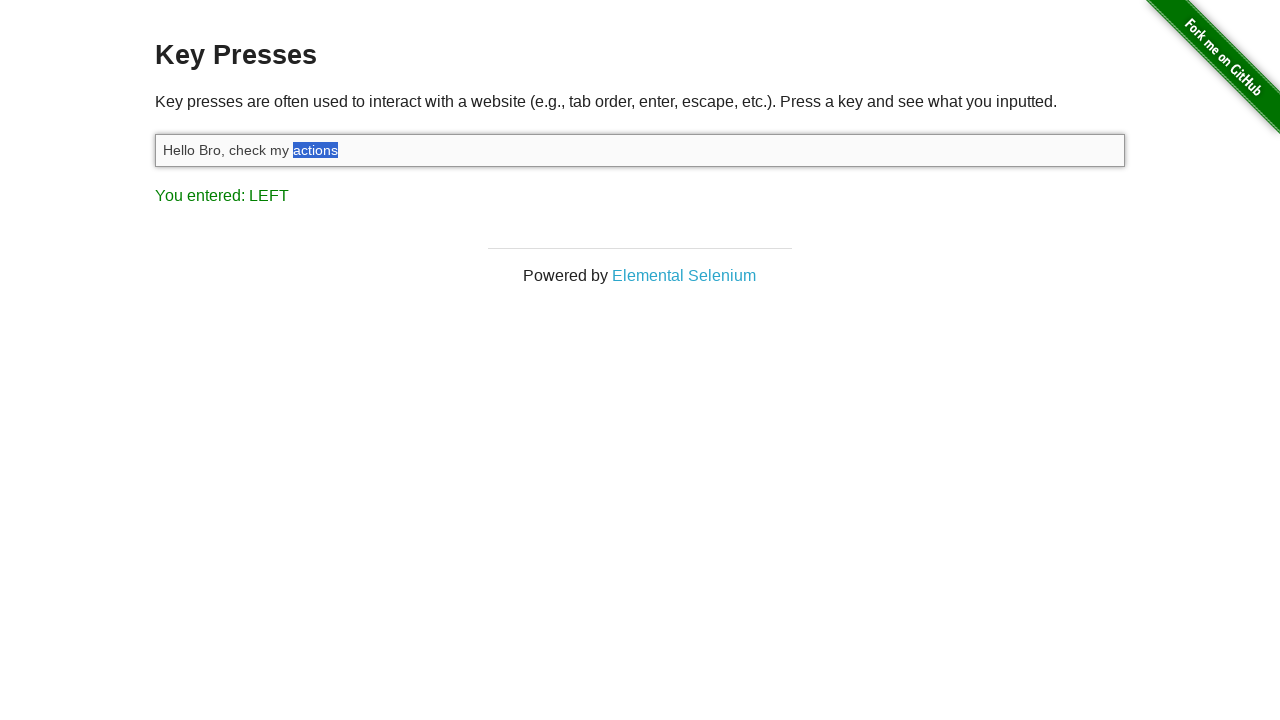

Pressed ArrowLeft while holding Shift (selection step 8/11)
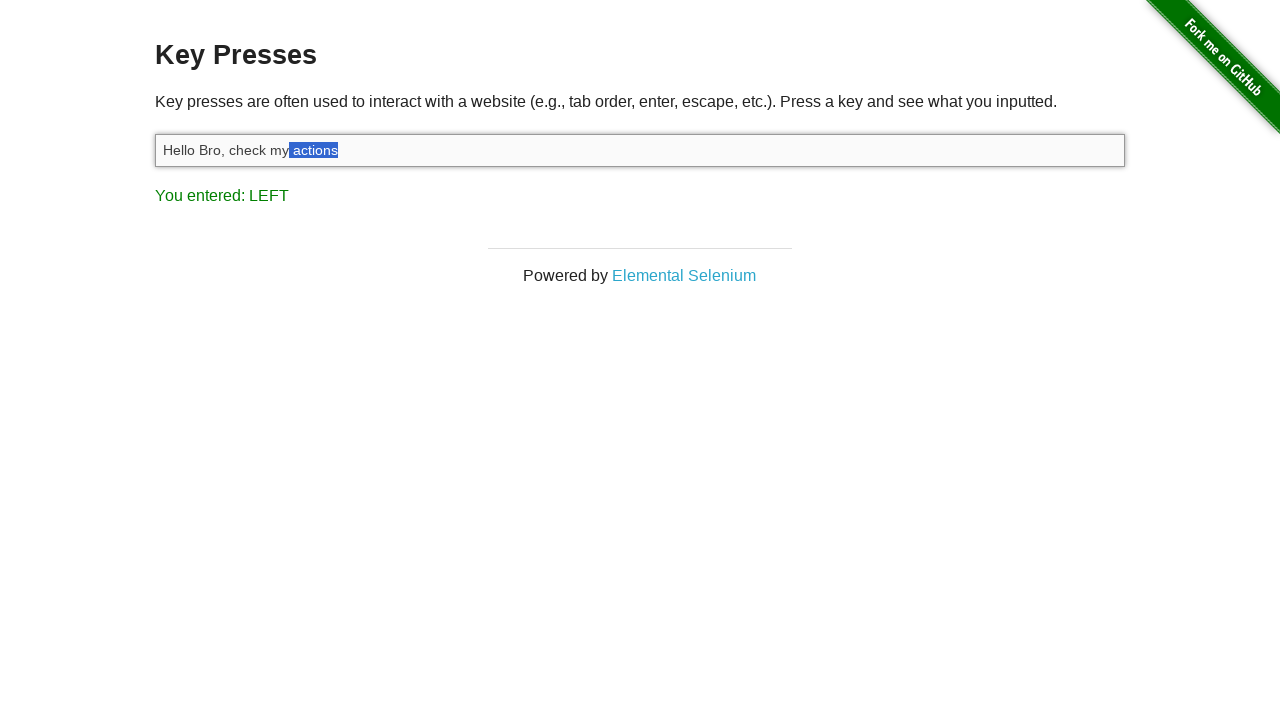

Pressed ArrowLeft while holding Shift (selection step 9/11)
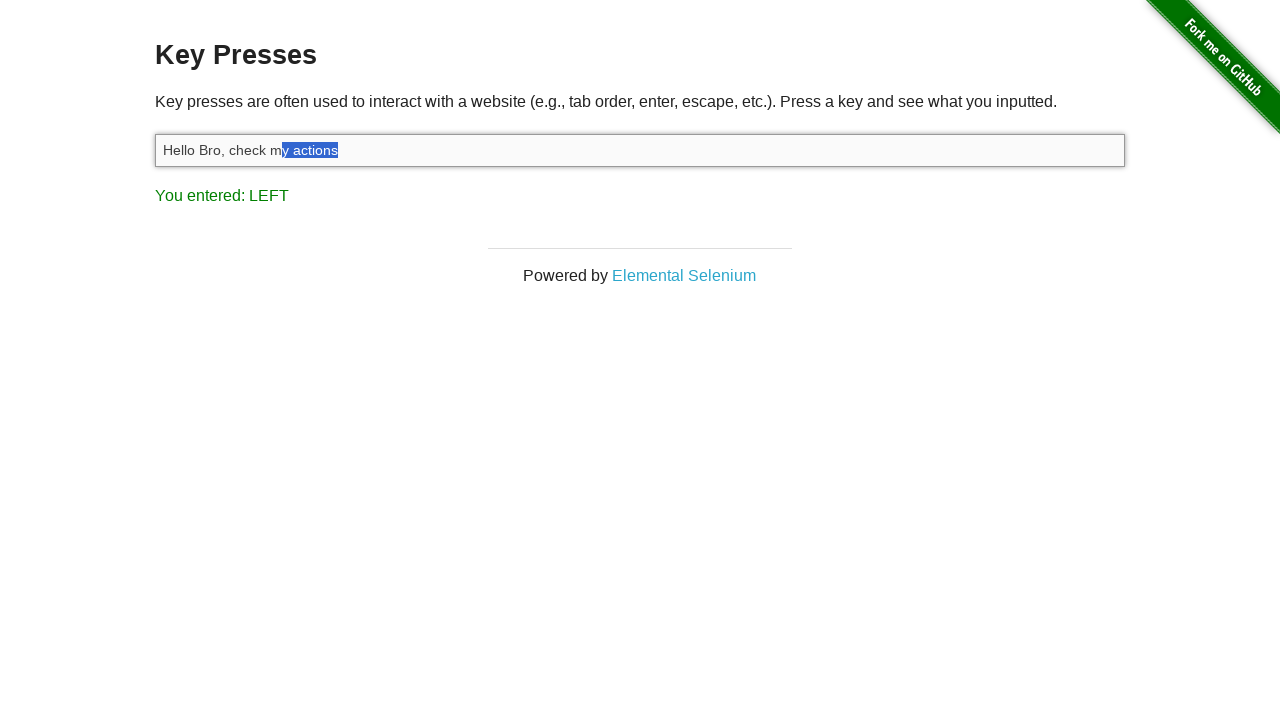

Pressed ArrowLeft while holding Shift (selection step 10/11)
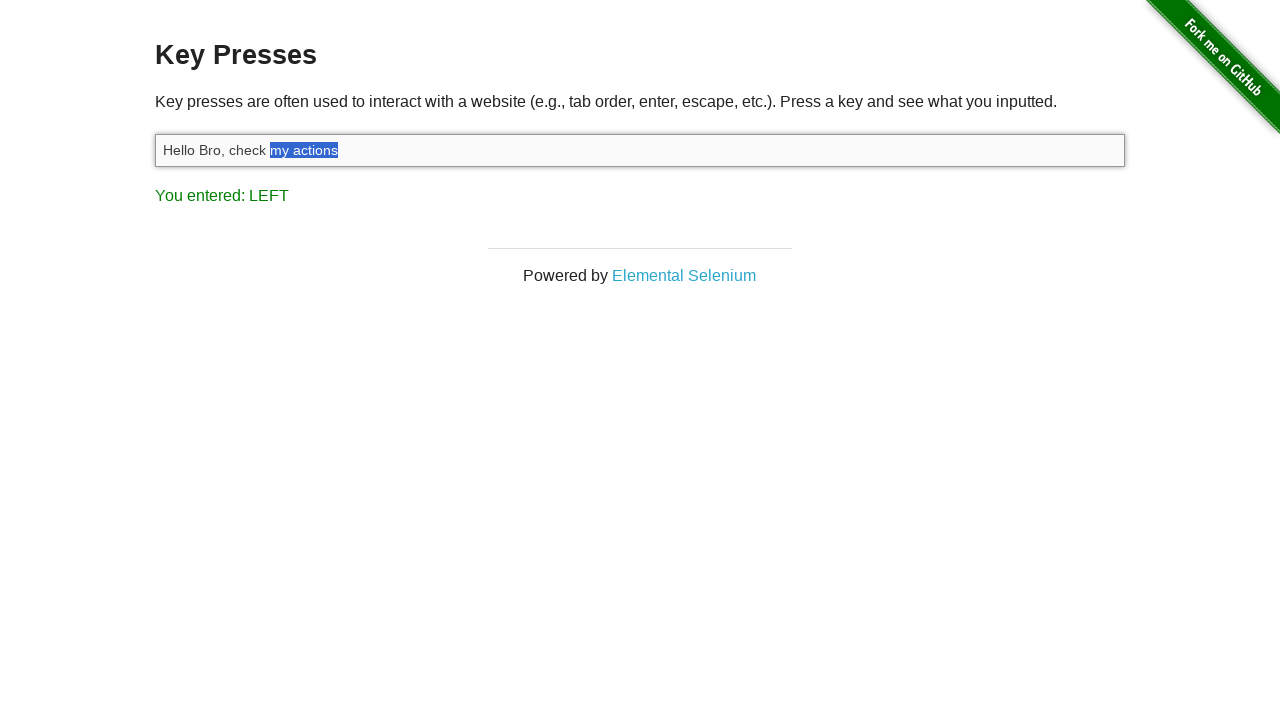

Pressed ArrowLeft while holding Shift (selection step 11/11)
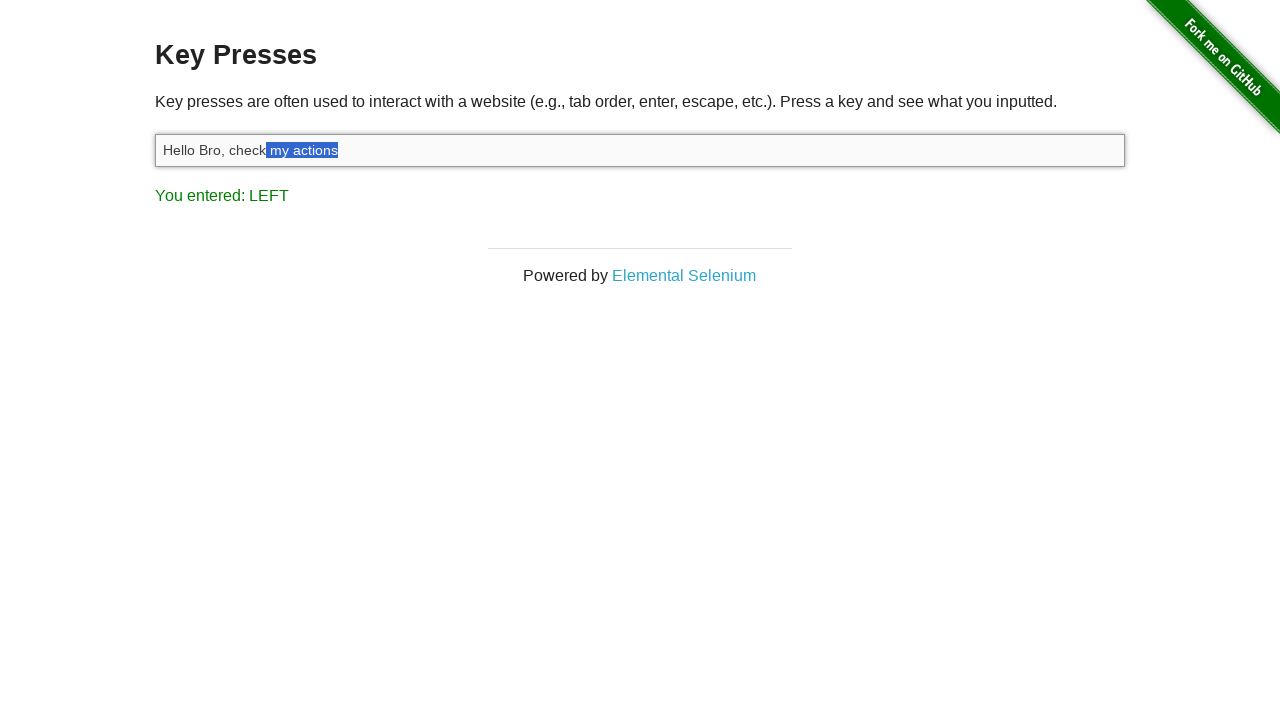

Released Shift key after selecting ' my actions'
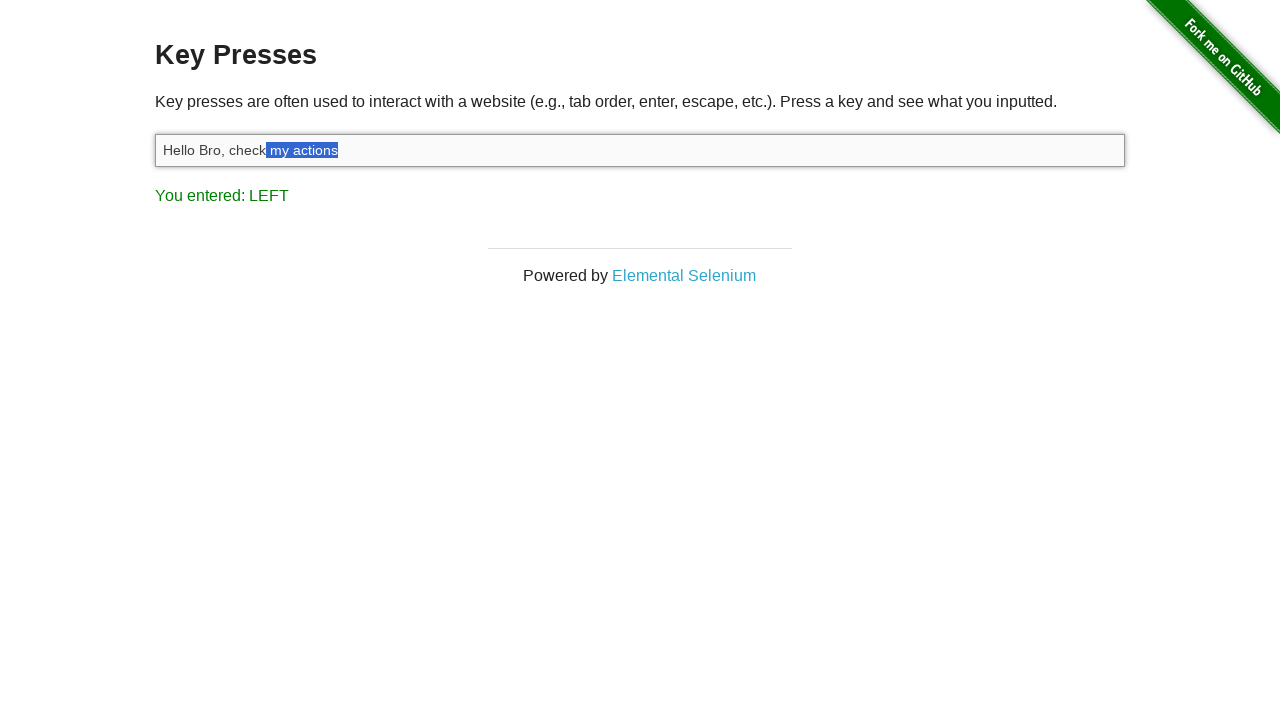

Pressed Backspace to delete selected text
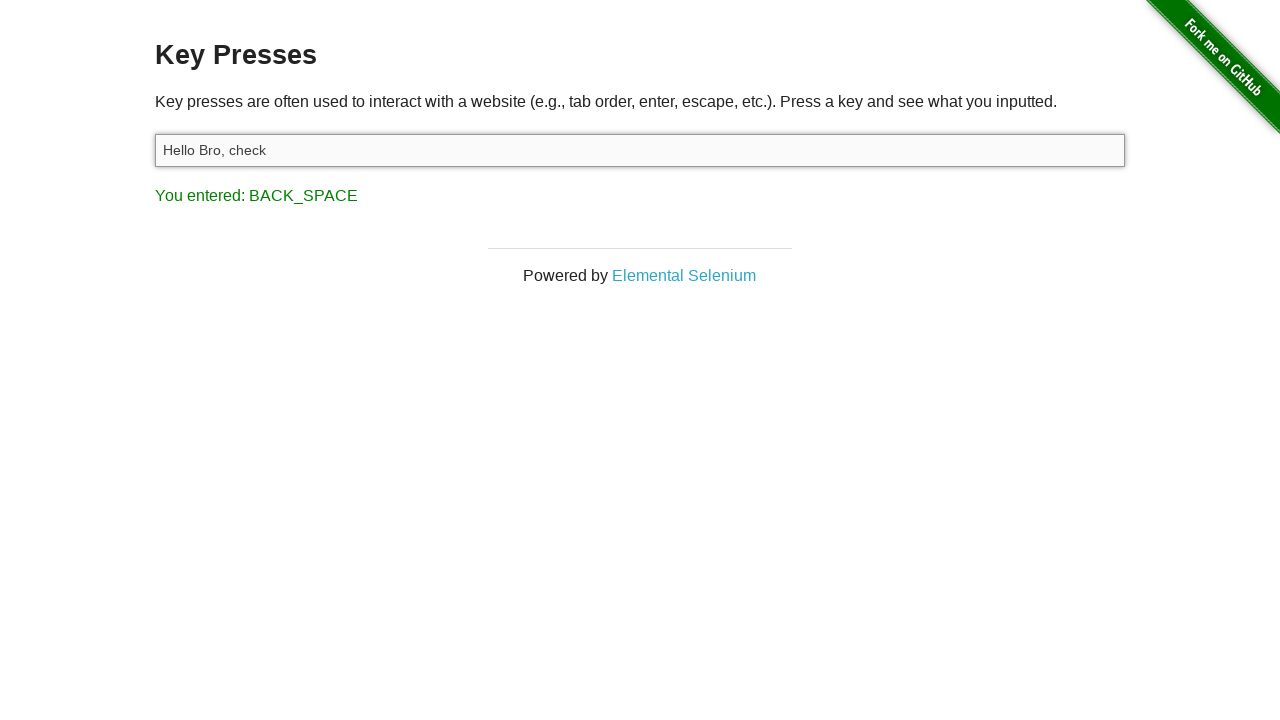

Typed replacement text ' ,ok did u like it ;)'
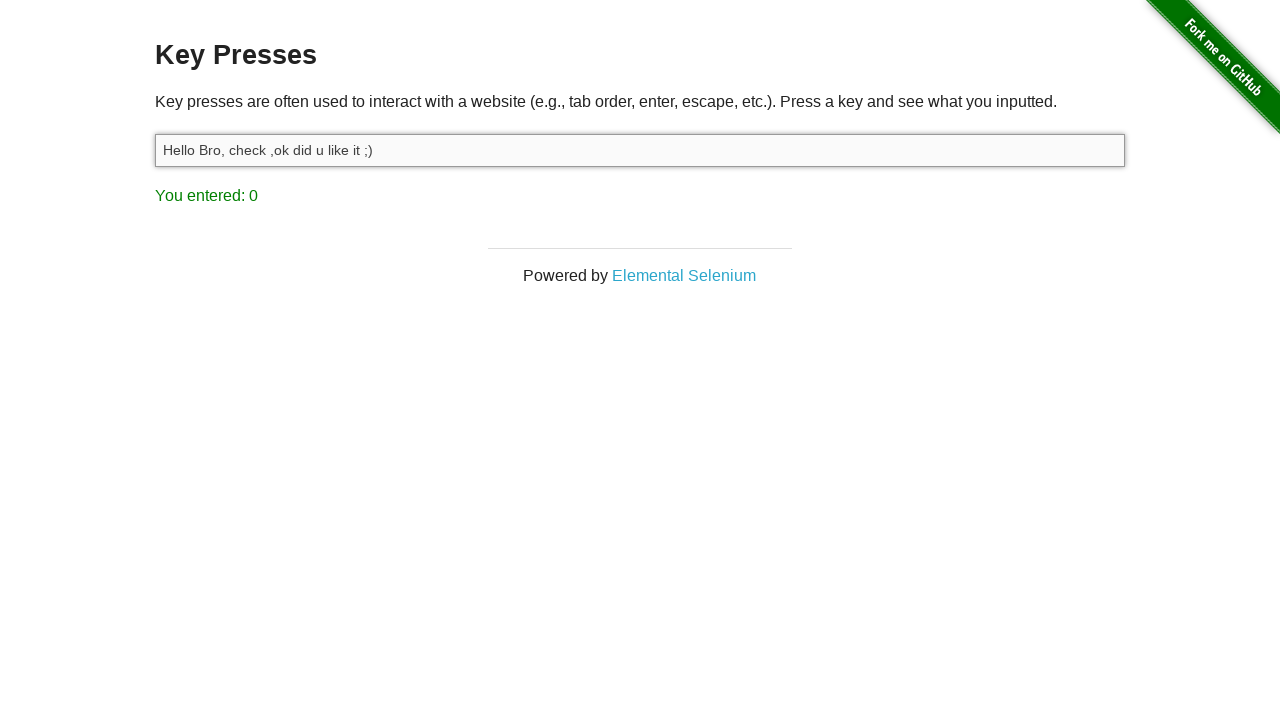

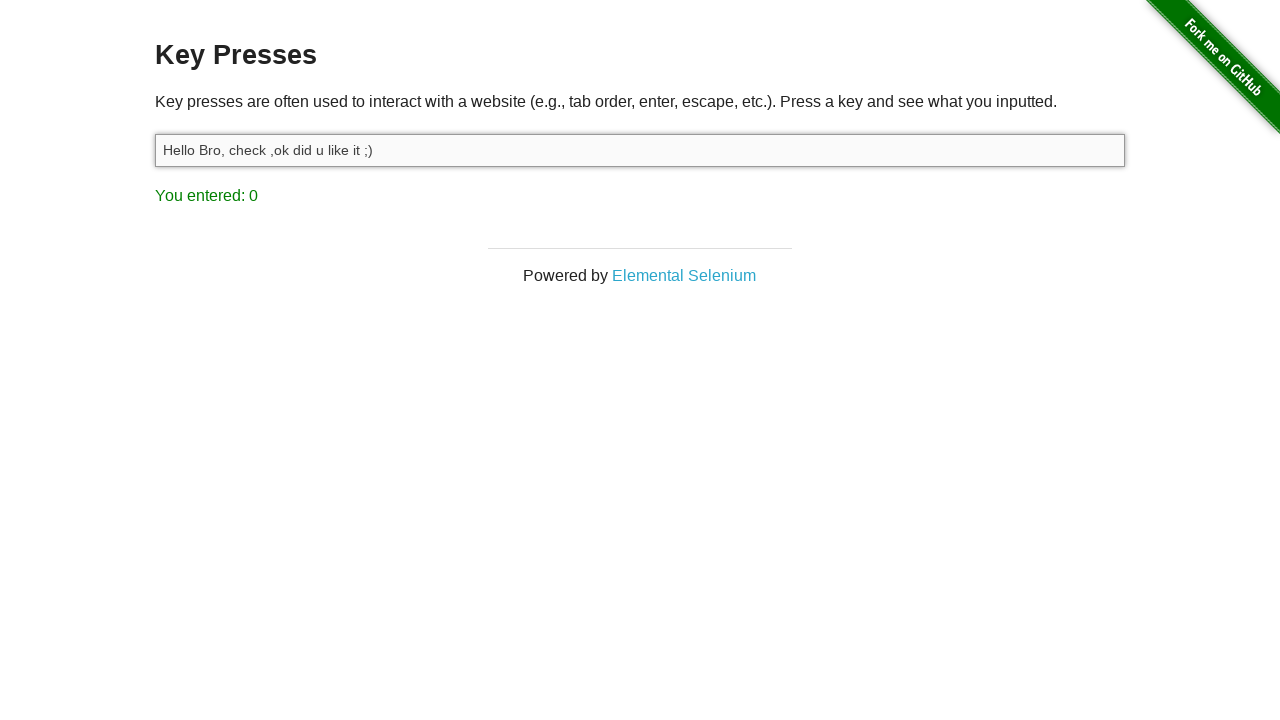